Tests tab switching by clicking a link that opens a new tab

Starting URL: https://omayo.blogspot.com

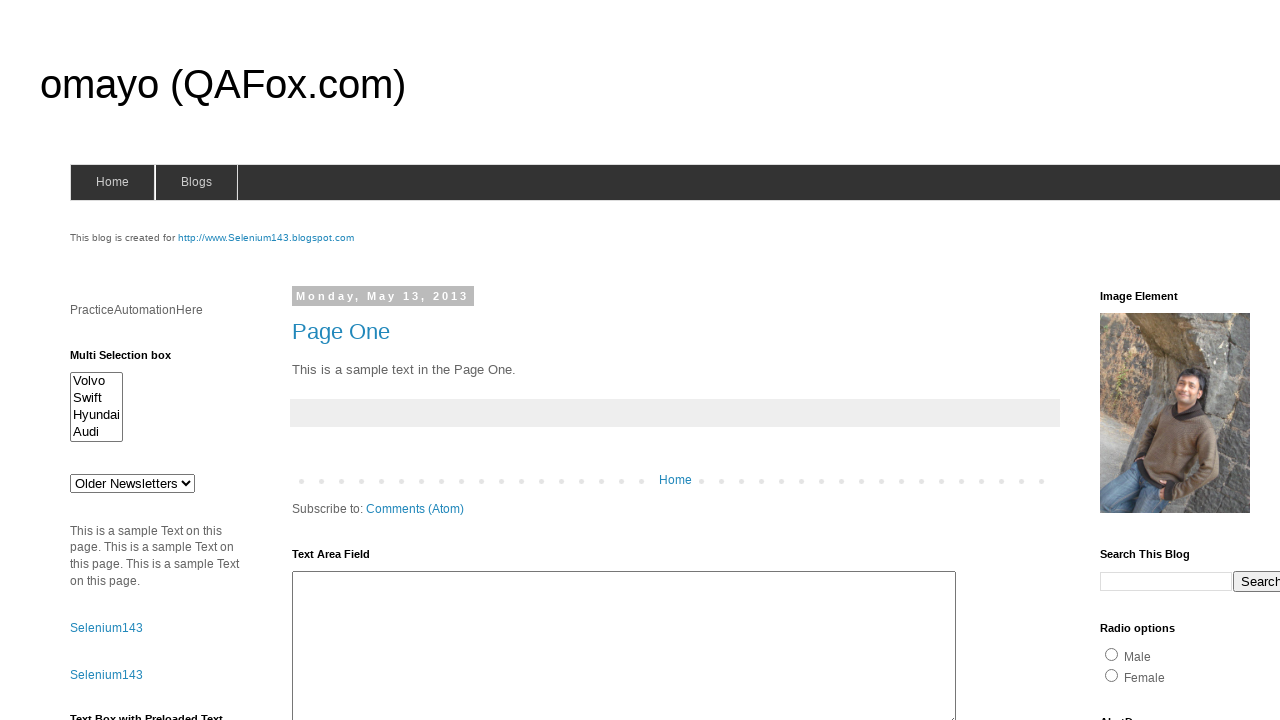

Clicked selenium143 link to open new tab at (266, 238) on xpath=//*[@id='selenium143']
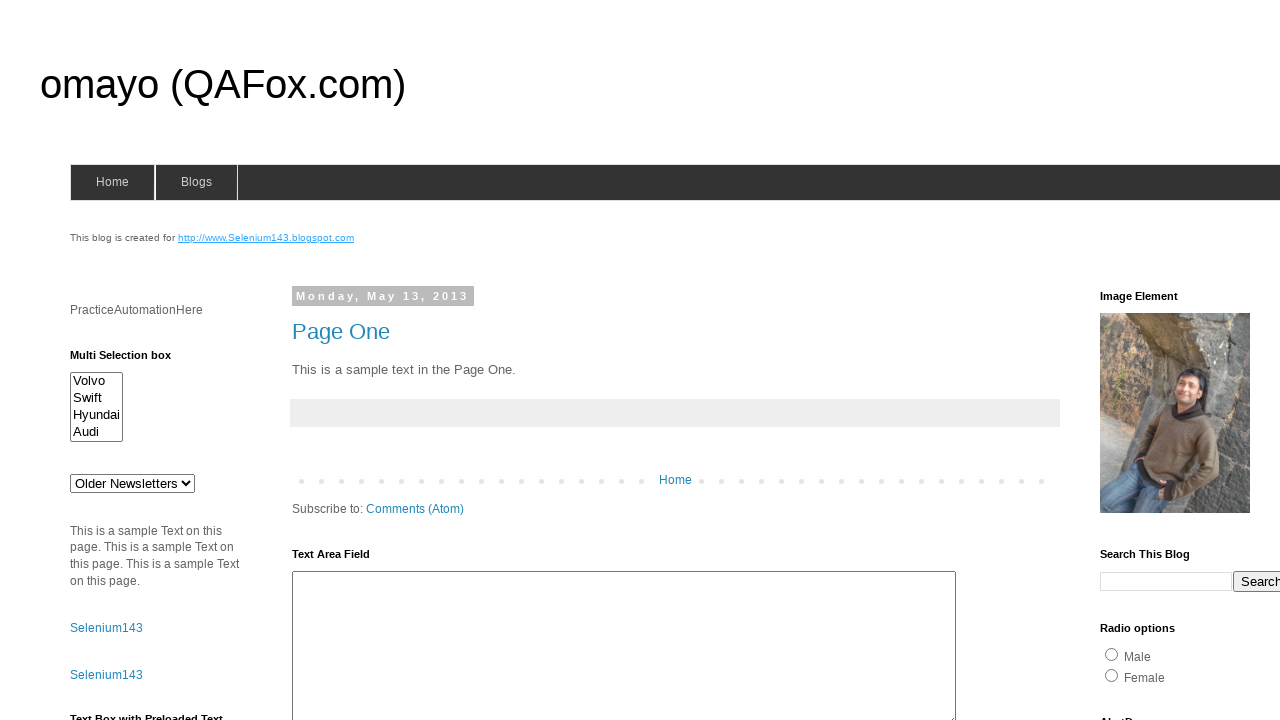

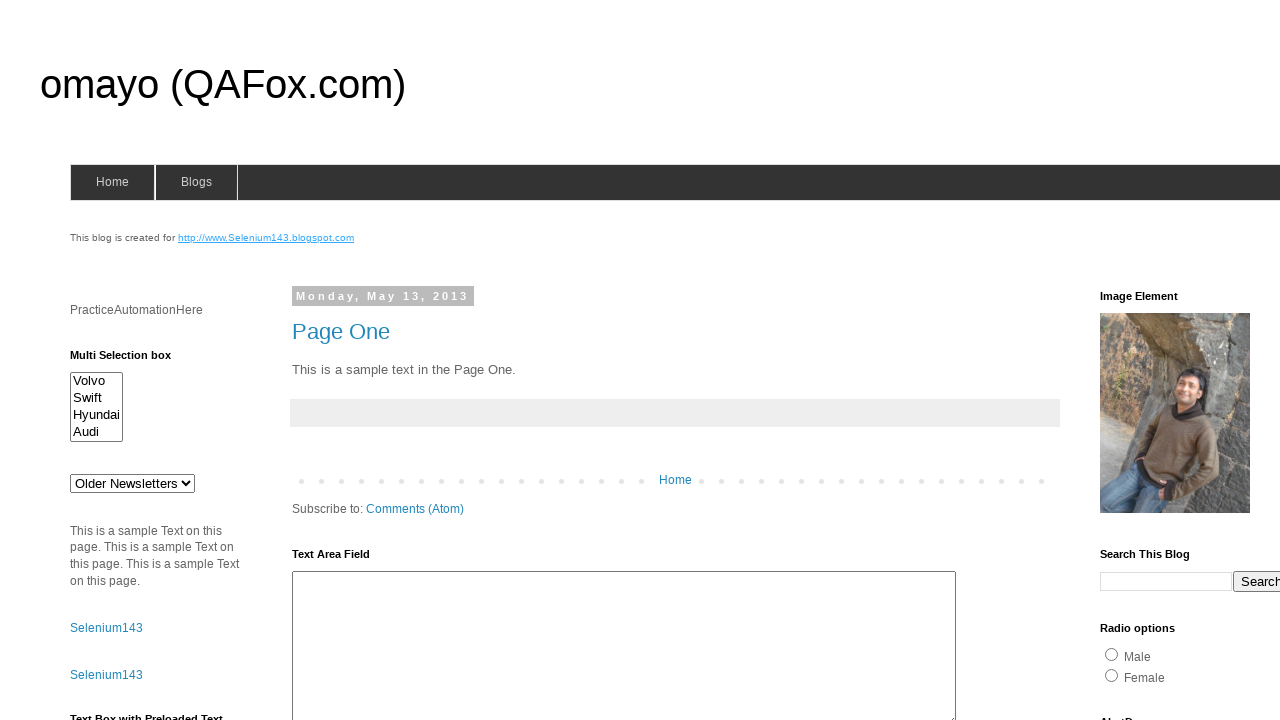